Tests comment input functionality on the Sauce Labs guinea pig page by entering a comment, submitting the form, and verifying the submitted comment is displayed

Starting URL: https://saucelabs.com/test/guinea-pig

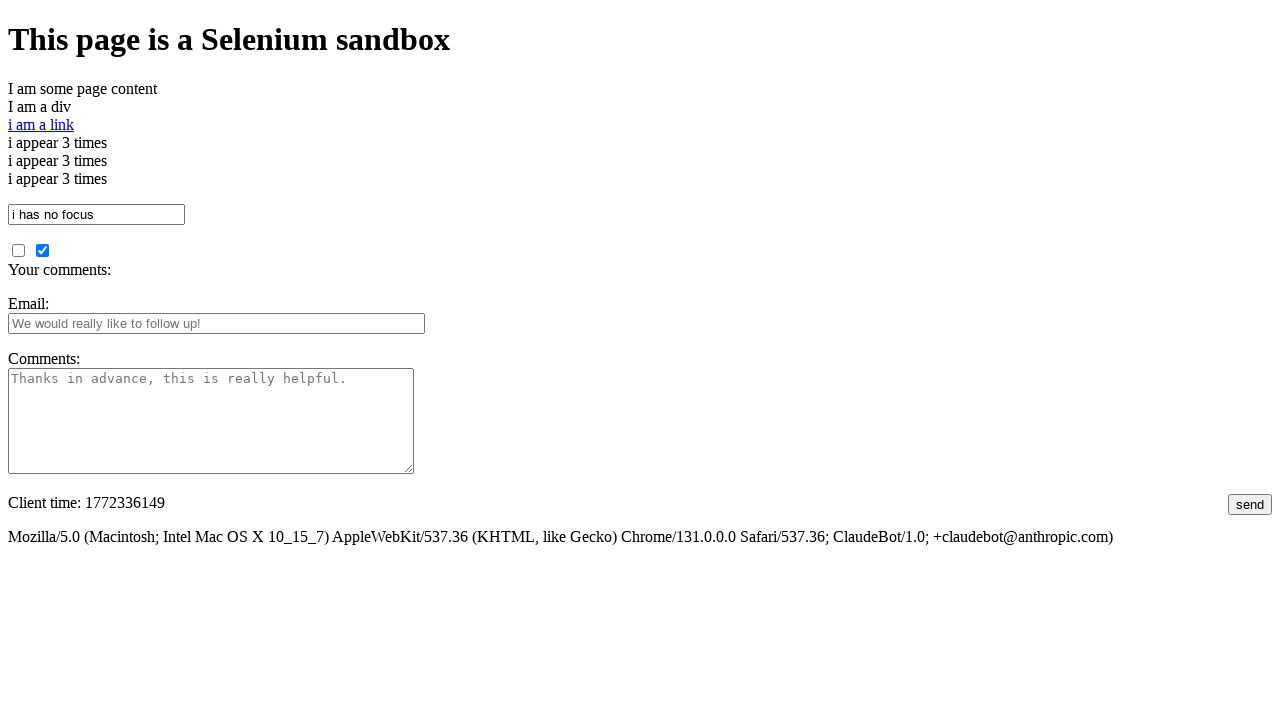

Filled comment text area with test comment 'a1b2c3d4-e5f6-7890-abcd-ef1234567890' on #comments
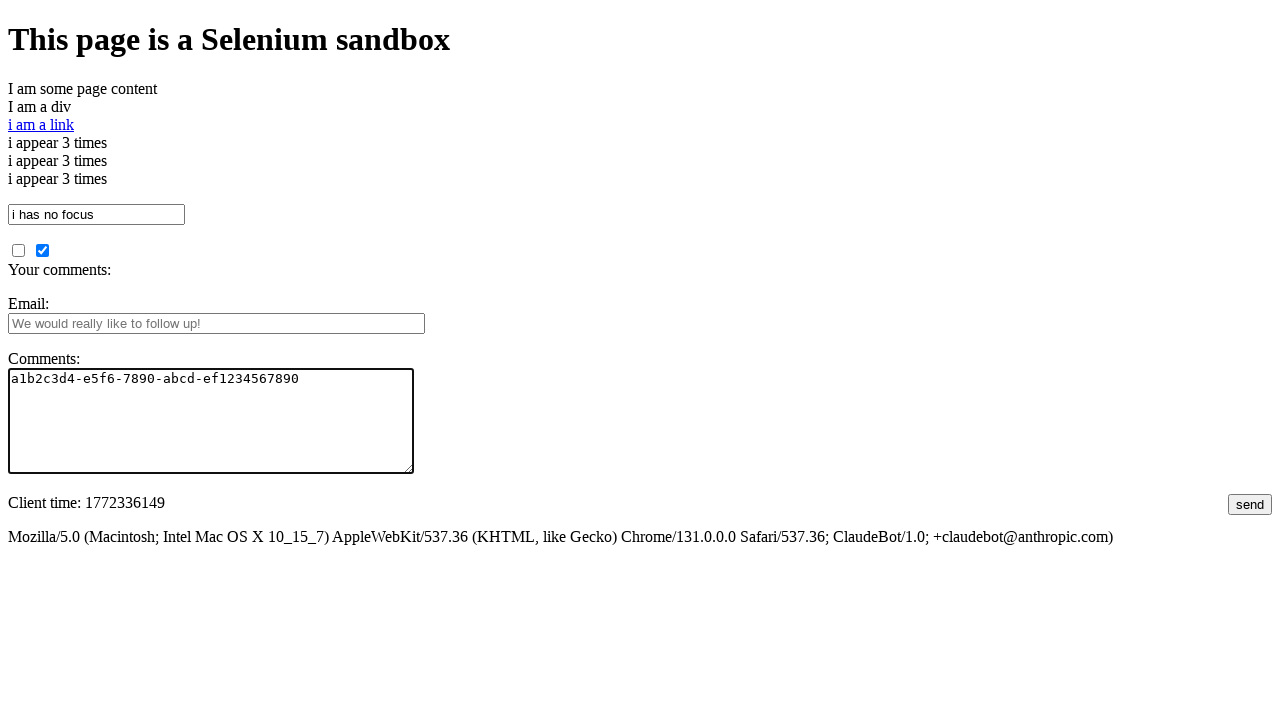

Clicked submit button to submit the comment at (1250, 504) on #submit
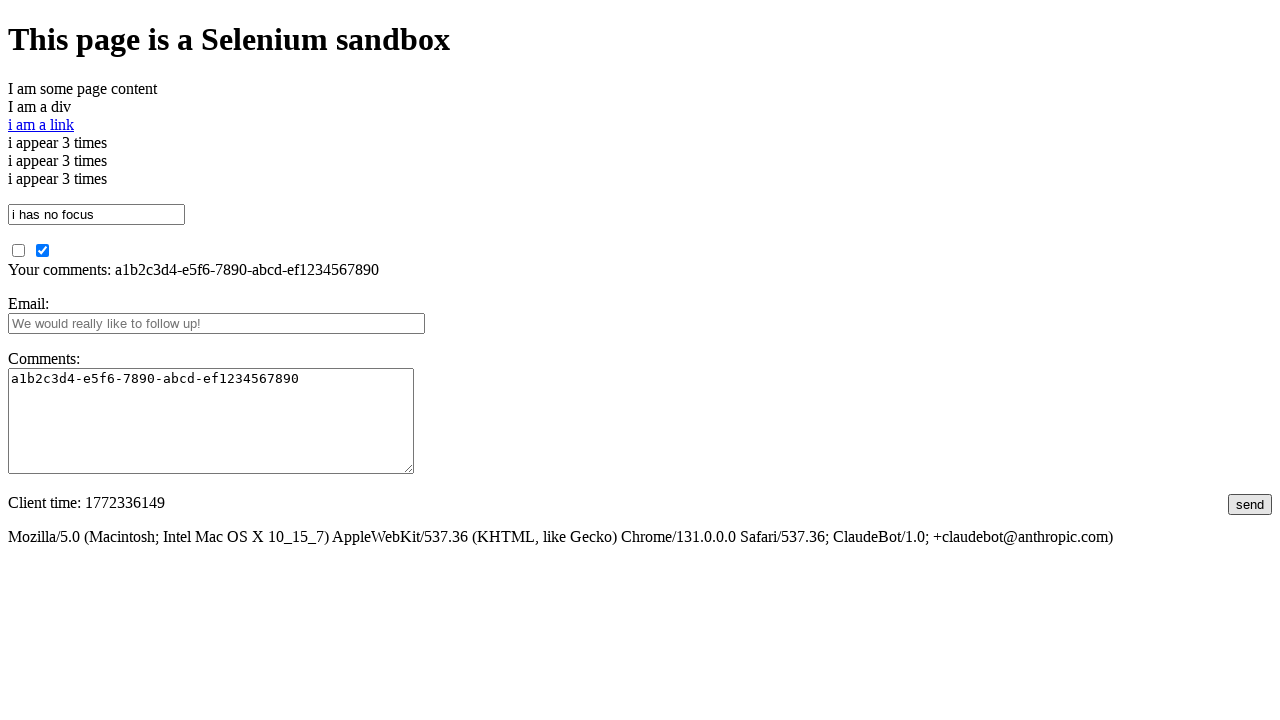

Waited for submitted comments section to appear
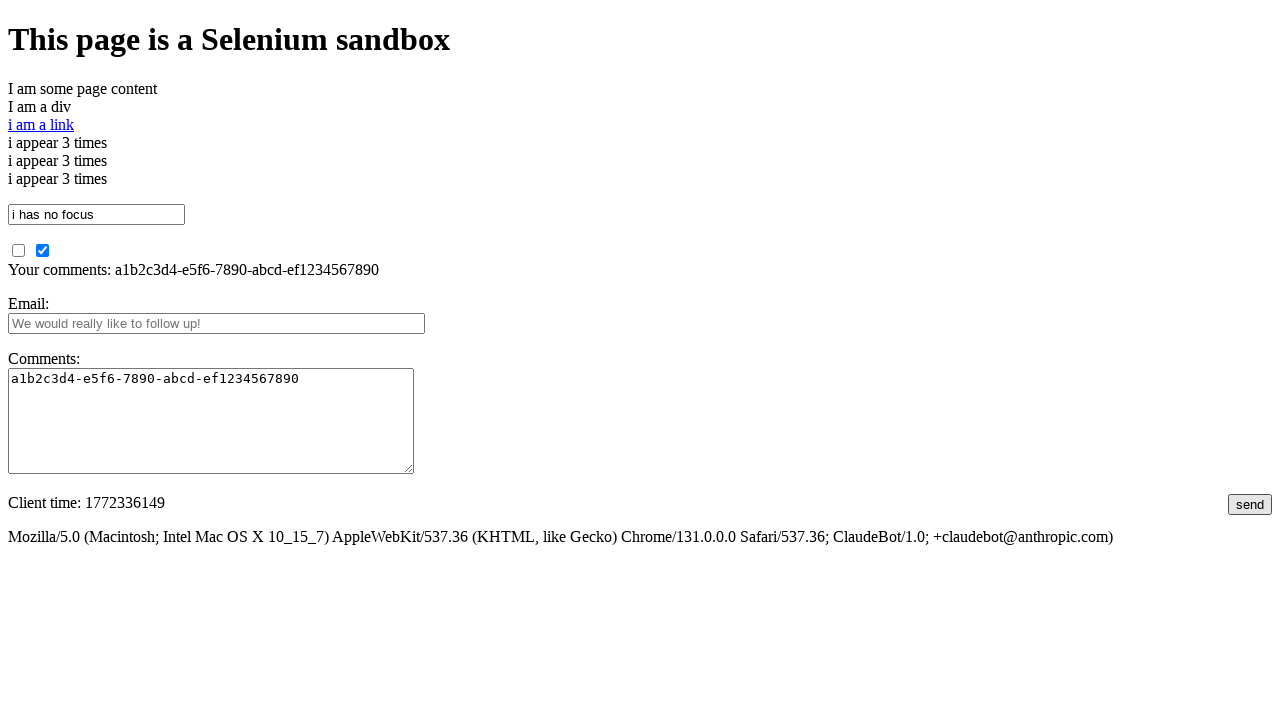

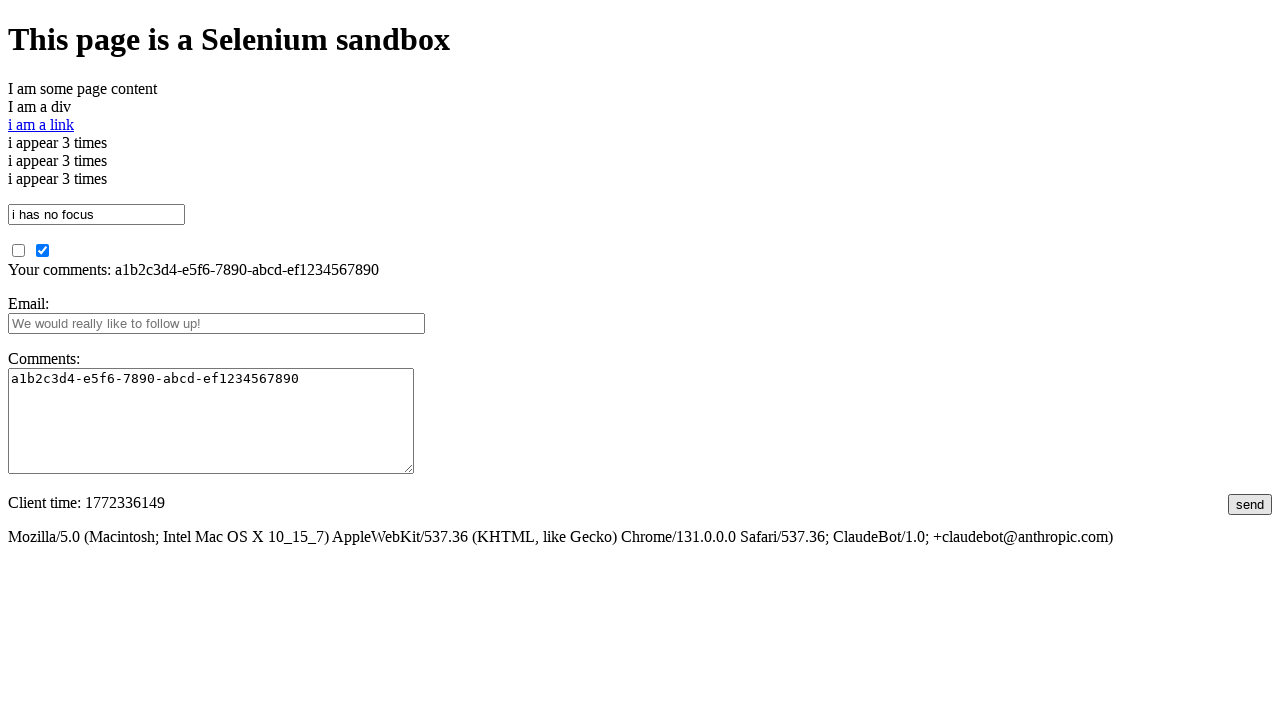